Tests iframe switching functionality by navigating into iframes using different methods (WebElement, name/ID, and index), filling and clearing form fields within iframes, and verifying page content in both iframe and main page contexts.

Starting URL: https://www.selenium.dev/selenium/web/iframes.html

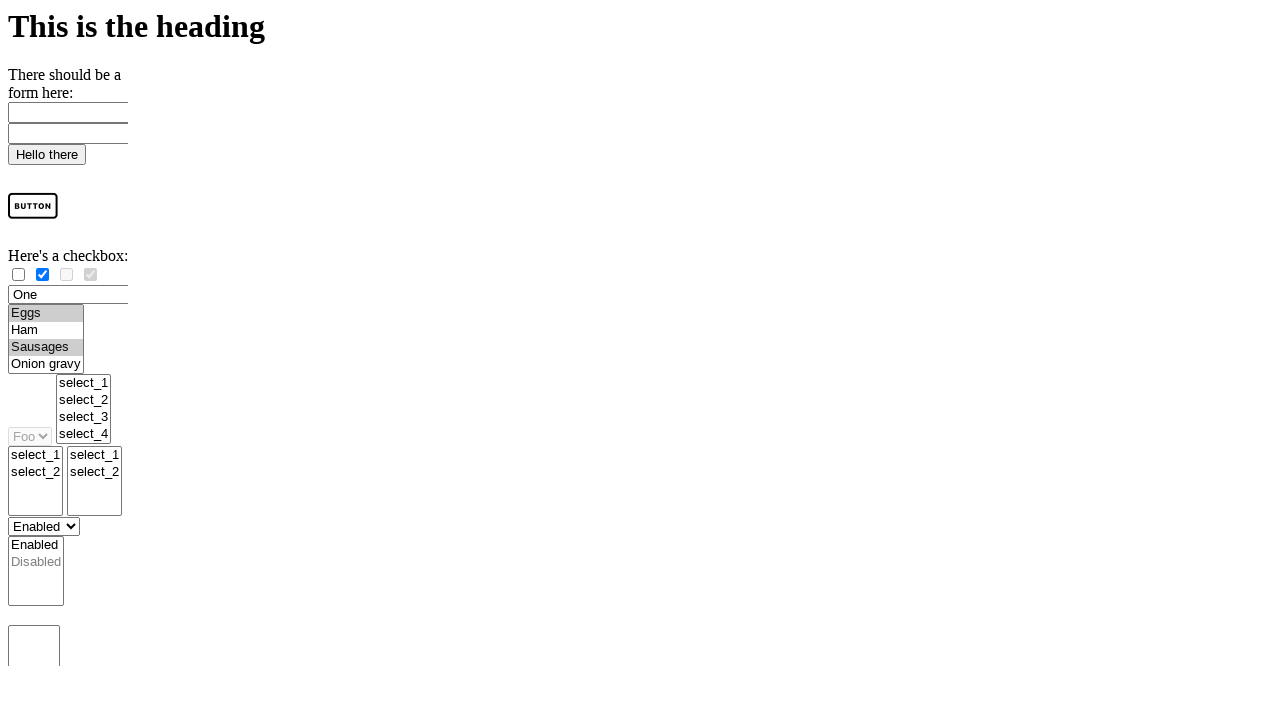

Located iframe with ID 'iframe1'
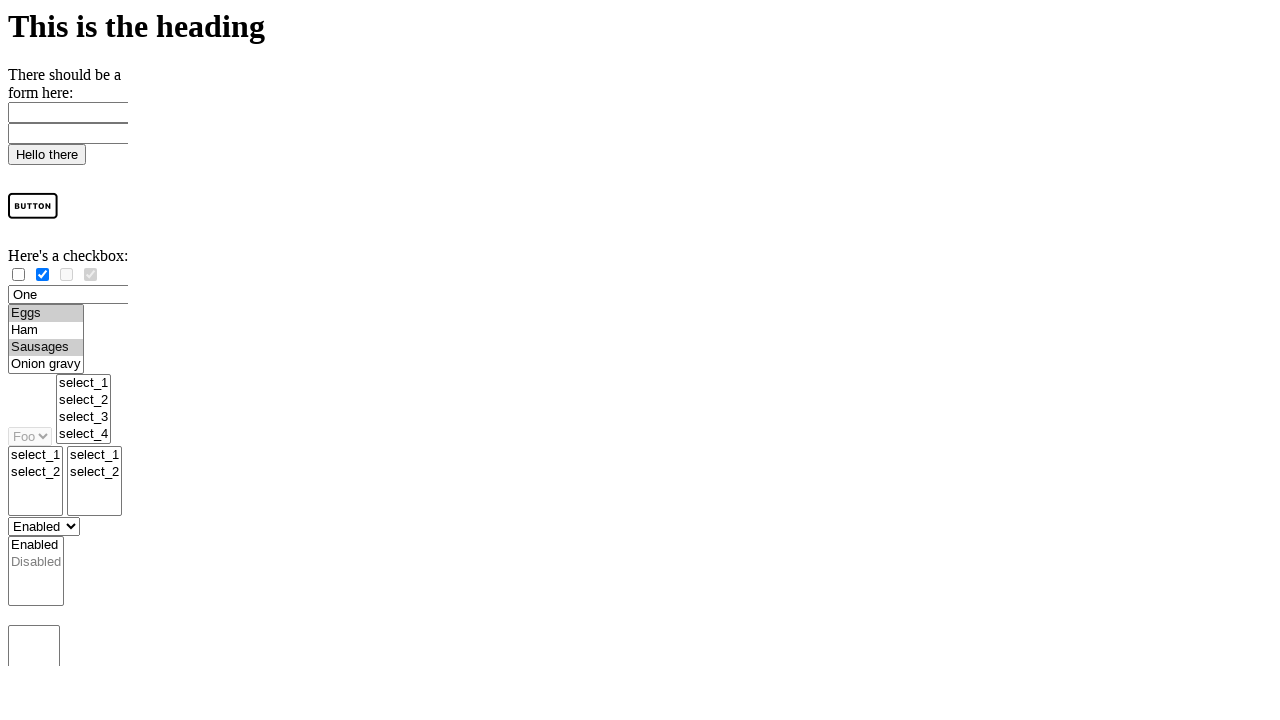

Waited for body content to load inside iframe1
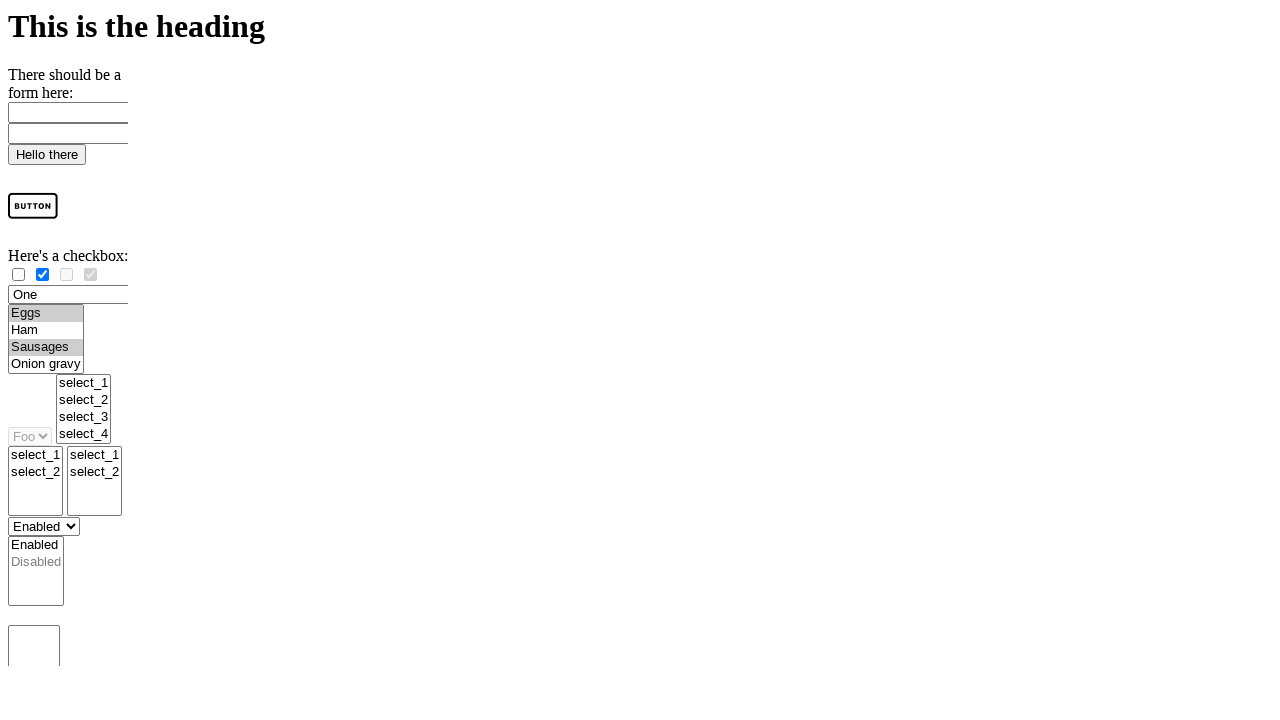

Filled email field with 'admin@selenium.dev' inside iframe1 on #iframe1 >> internal:control=enter-frame >> #email
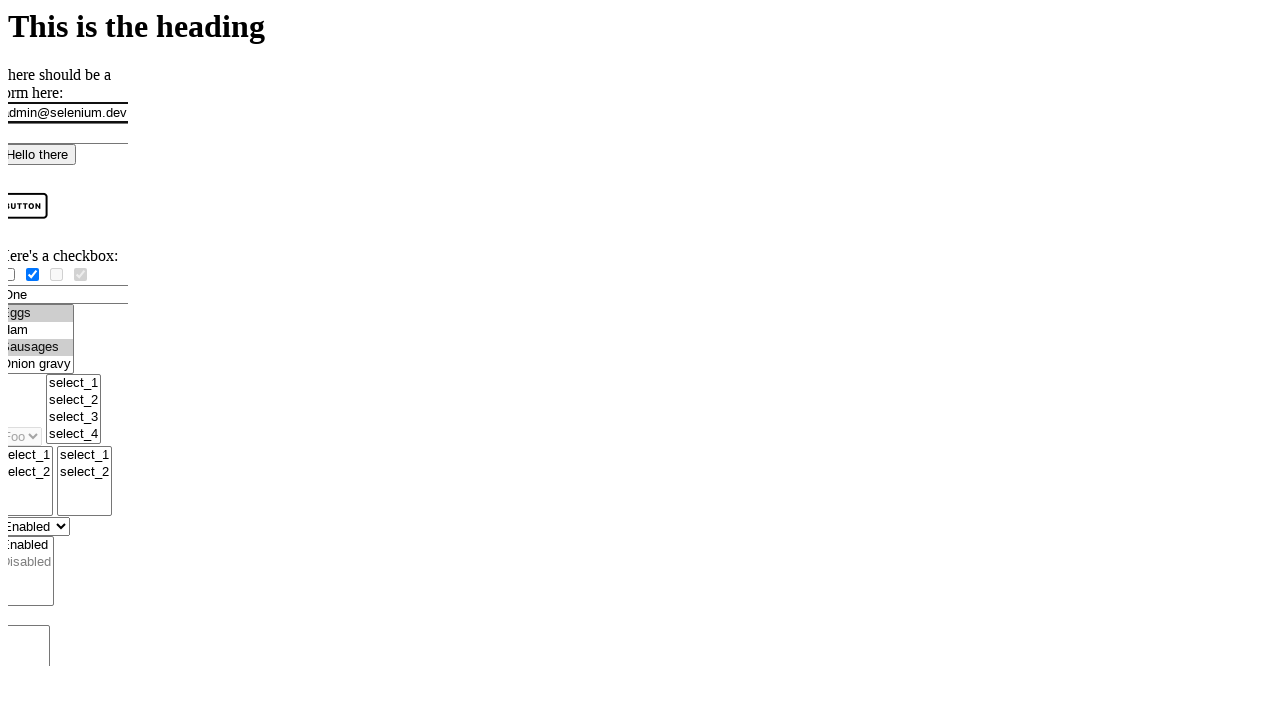

Cleared email field inside iframe1 on #iframe1 >> internal:control=enter-frame >> #email
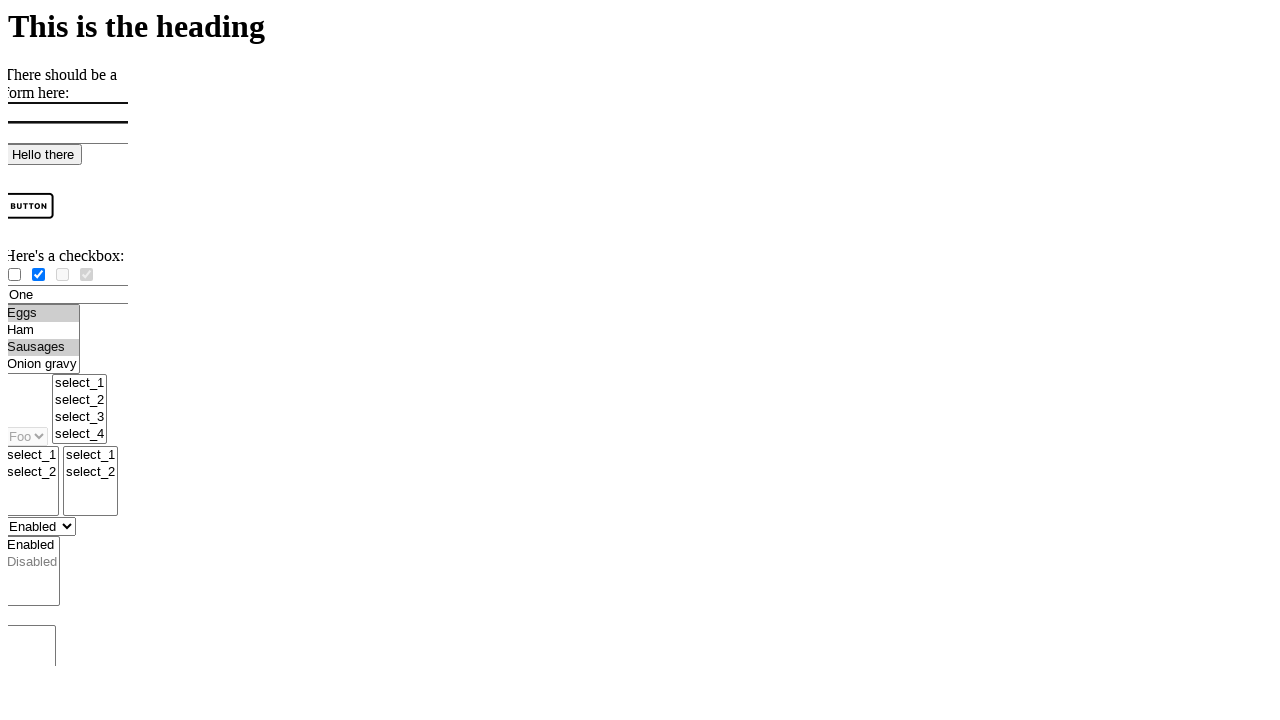

Located iframe by name attribute 'iframe1-name'
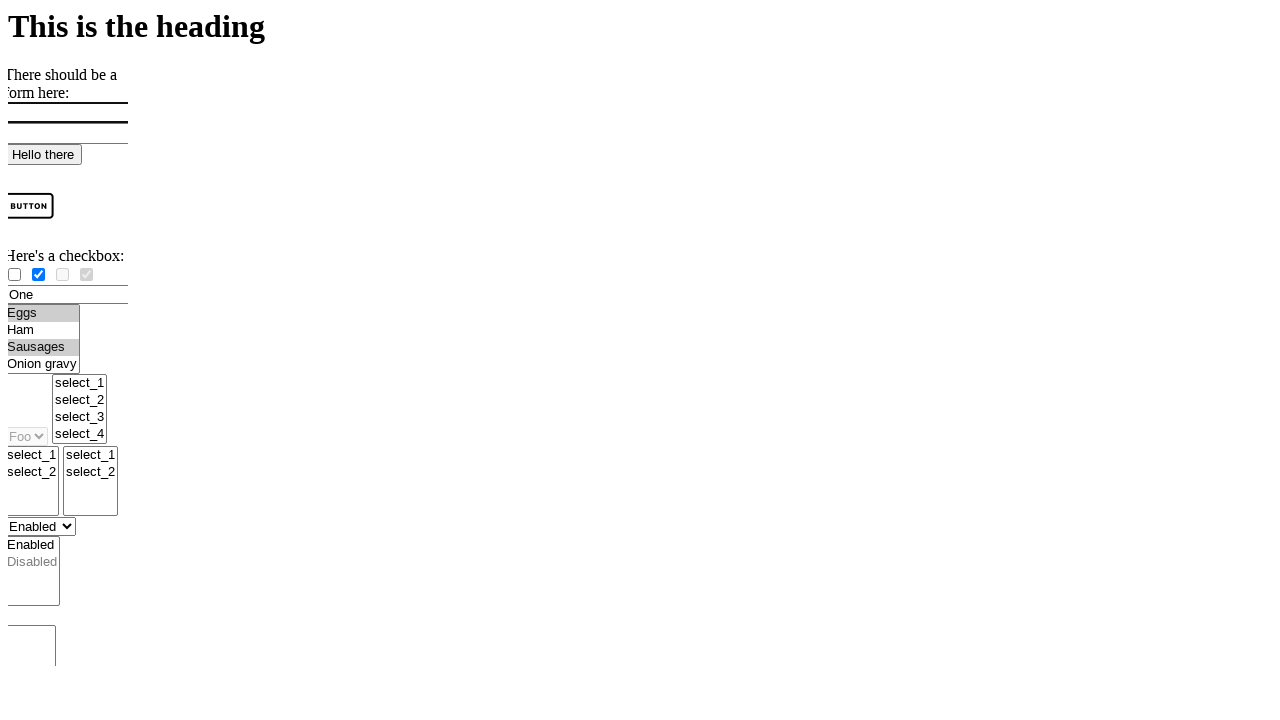

Filled email field with 'admin@selenium.dev' inside iframe accessed by name on [name='iframe1-name'] >> internal:control=enter-frame >> #email
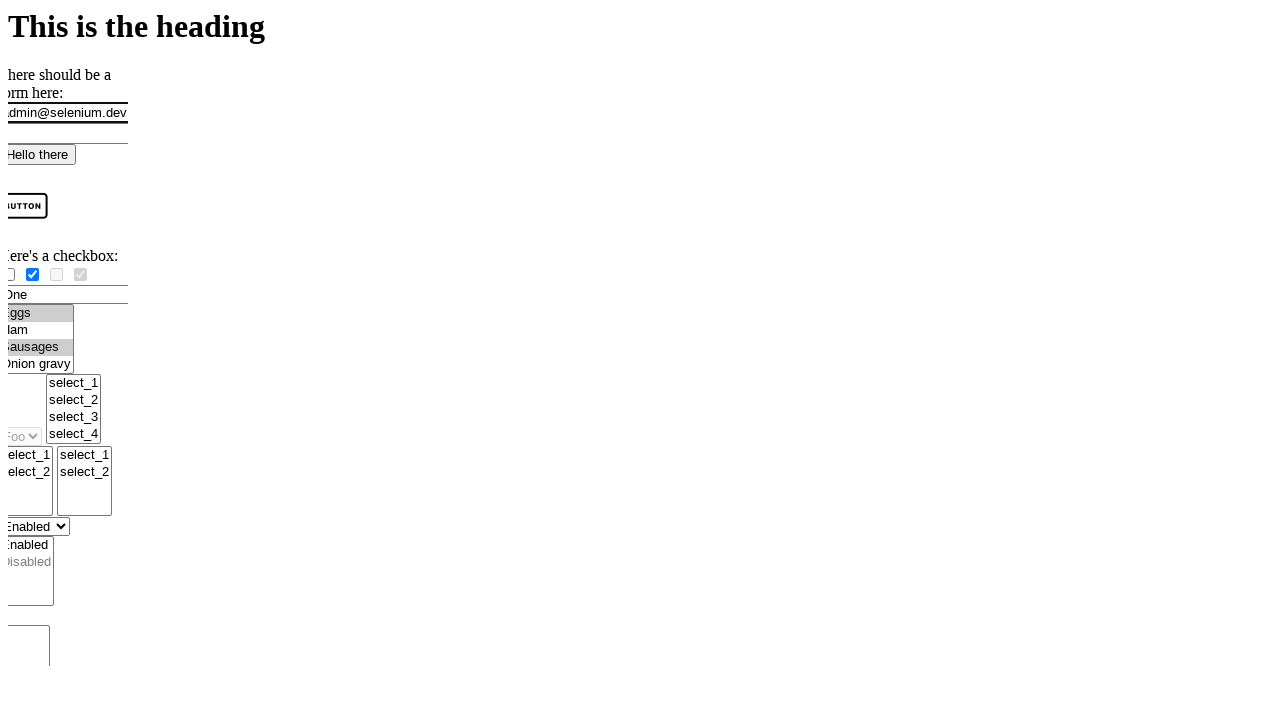

Cleared email field inside iframe accessed by name on [name='iframe1-name'] >> internal:control=enter-frame >> #email
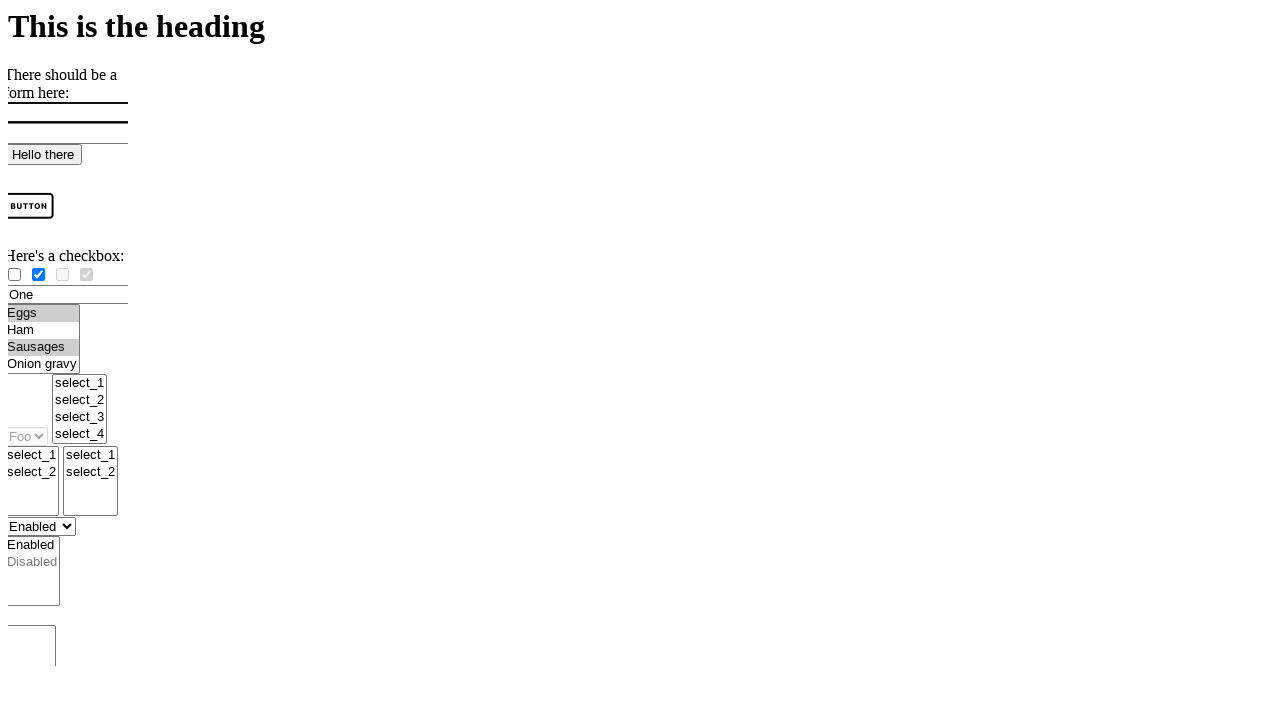

Located first iframe by index
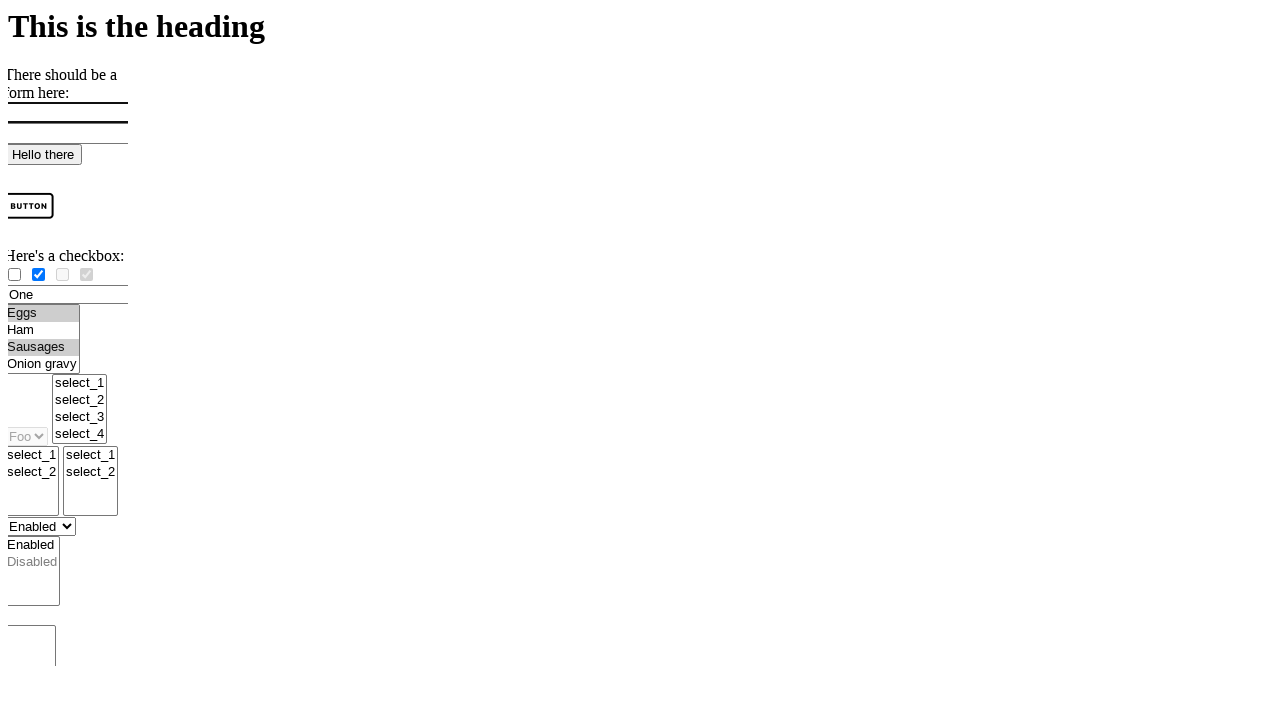

Waited for body content to load inside first iframe
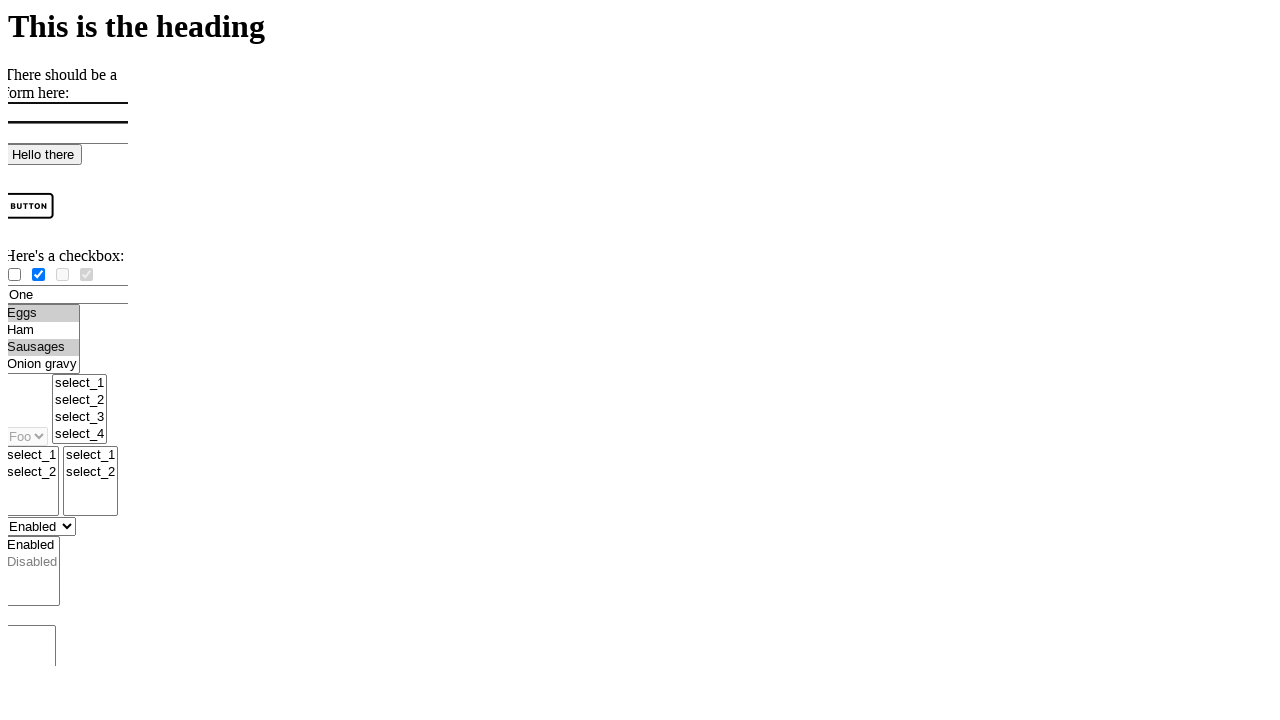

Verified main page body content is present
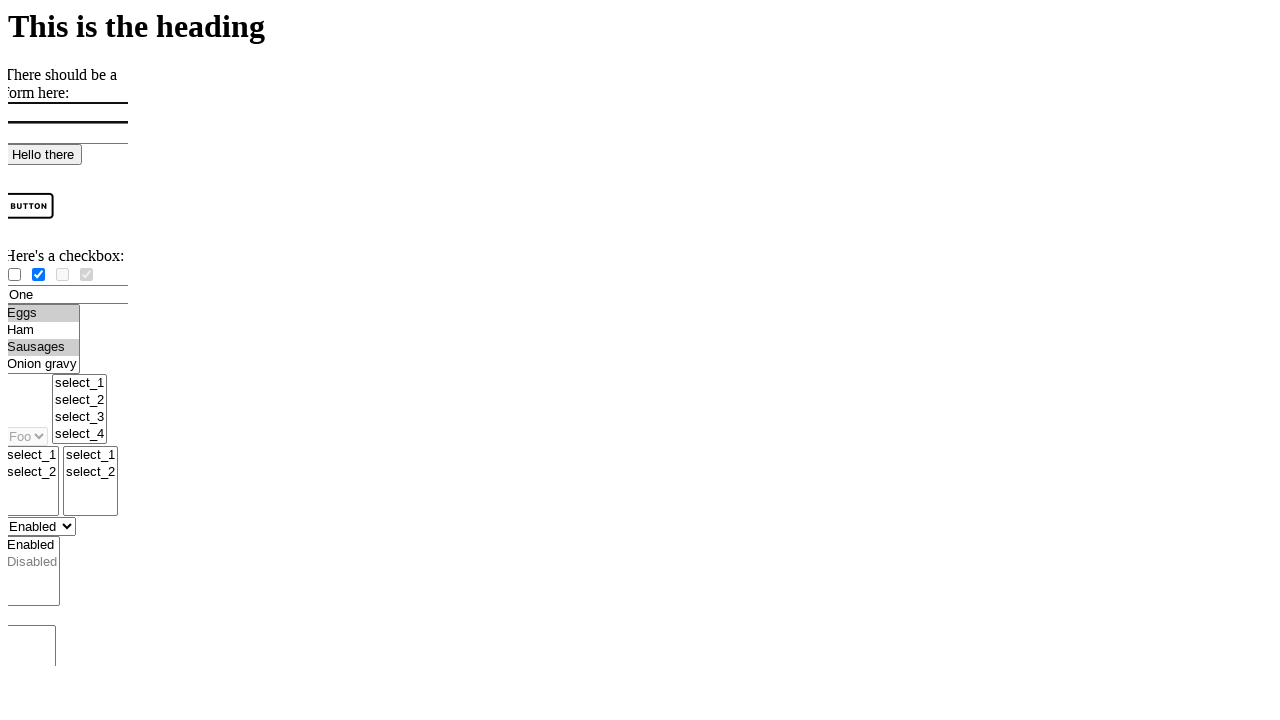

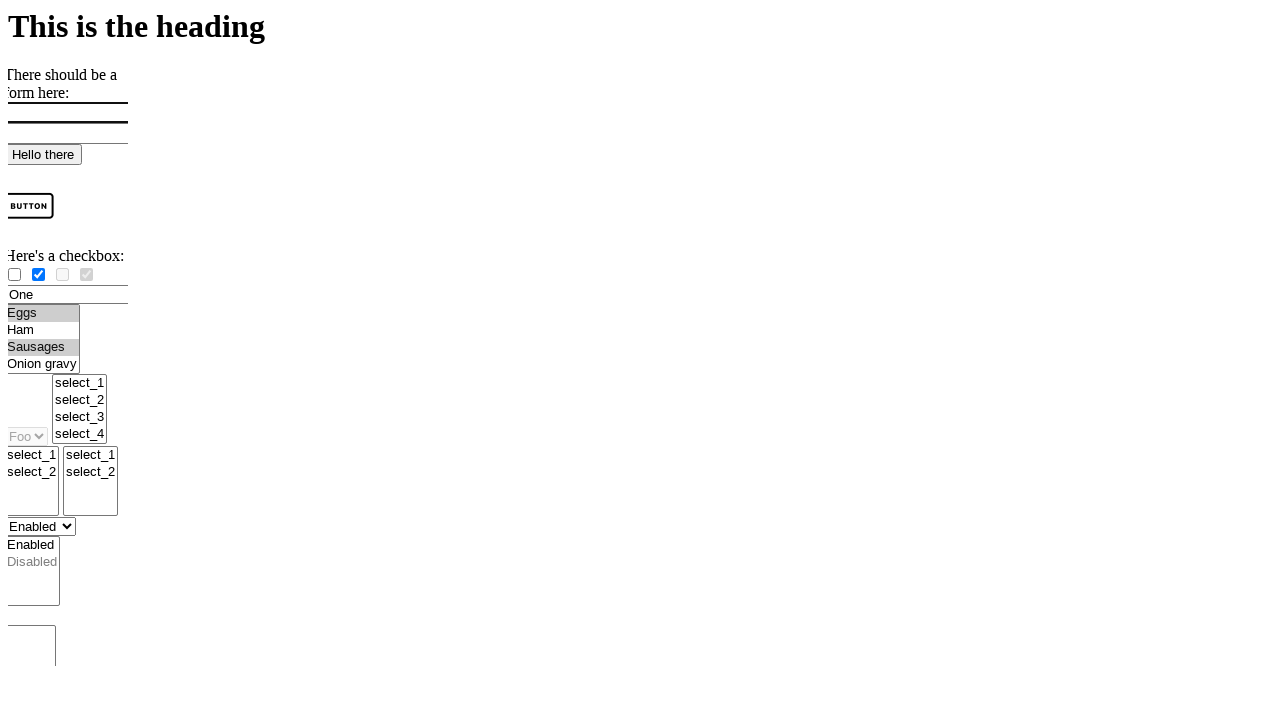